Navigates to a Douban movie page (The Shawshank Redemption) and clicks on the "hot comments" link to view popular comments for the movie.

Starting URL: https://movie.douban.com/subject/1292052/

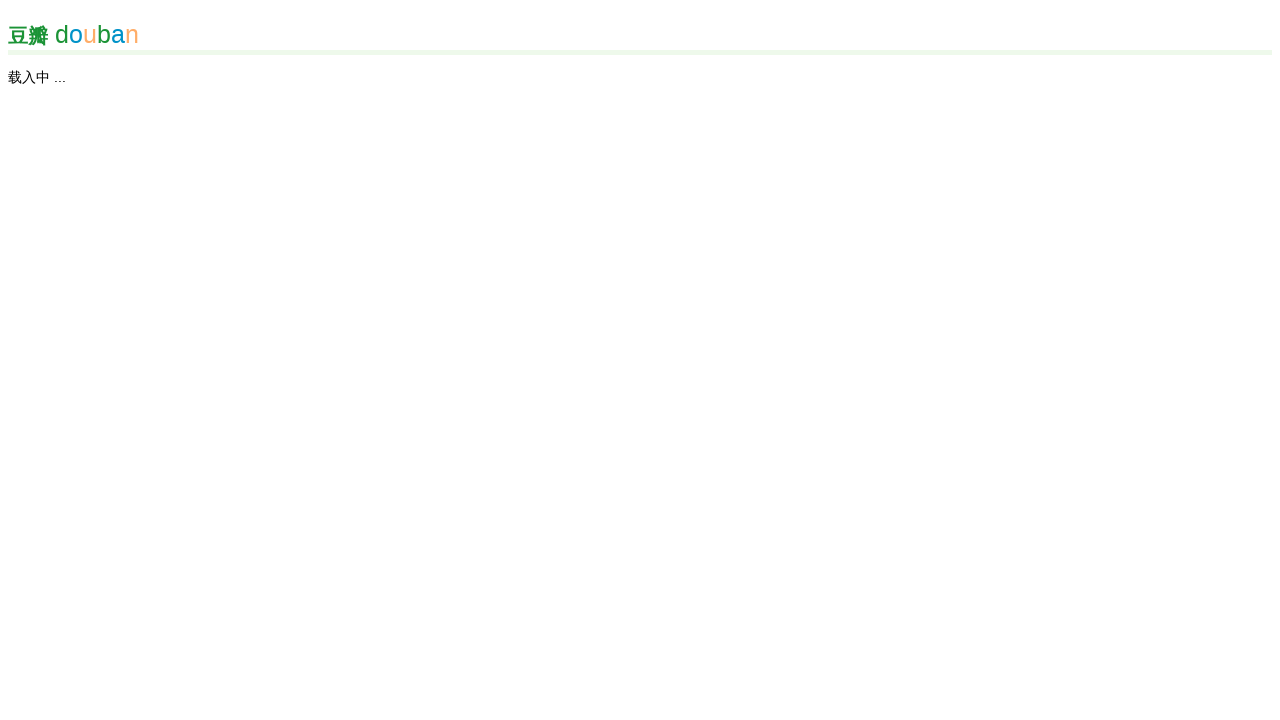

Waited for page DOM to load on Douban movie page
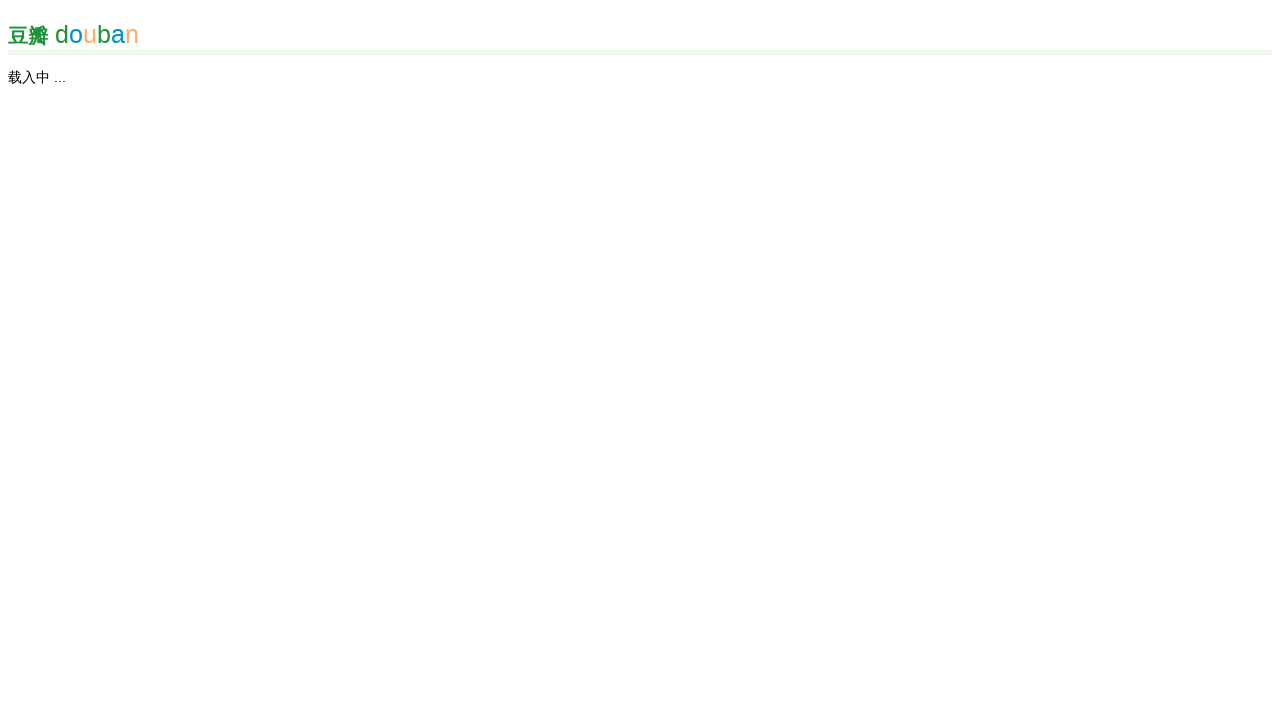

Clicked on the 'hot comments' link at (188, 361) on xpath=//*[@id="hot-comments"]/a
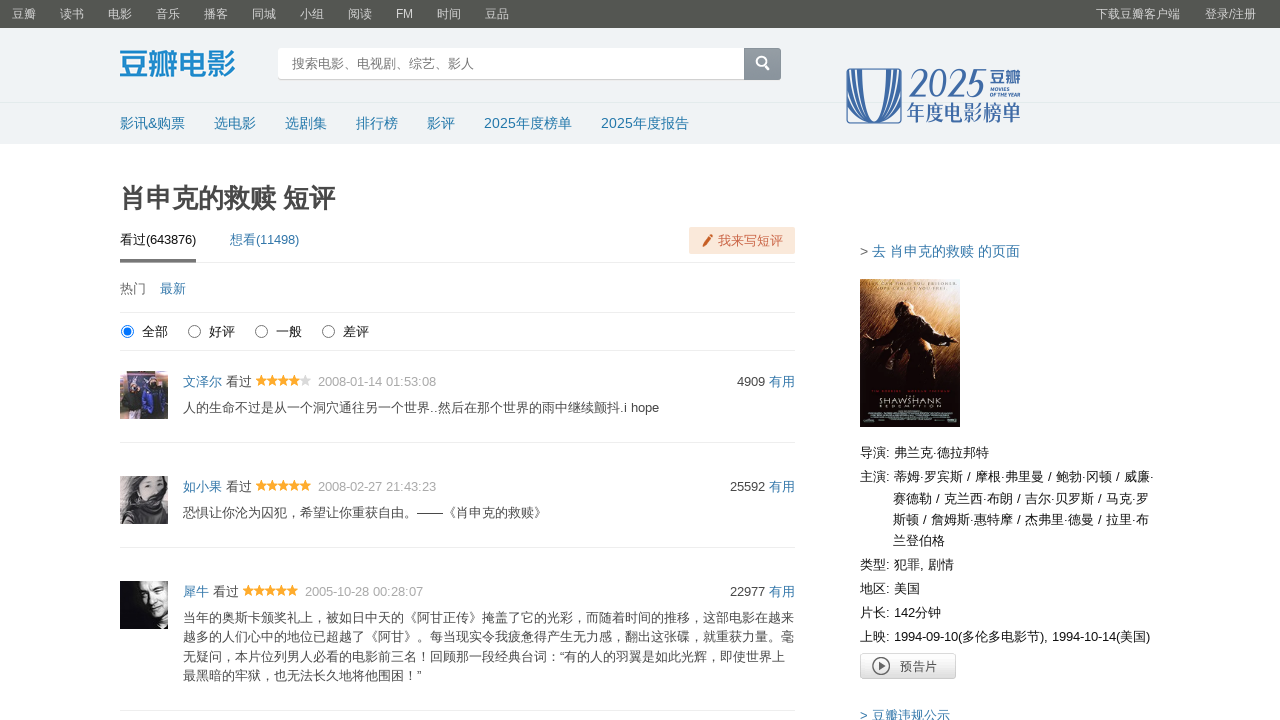

Waited for hot comments page to fully load
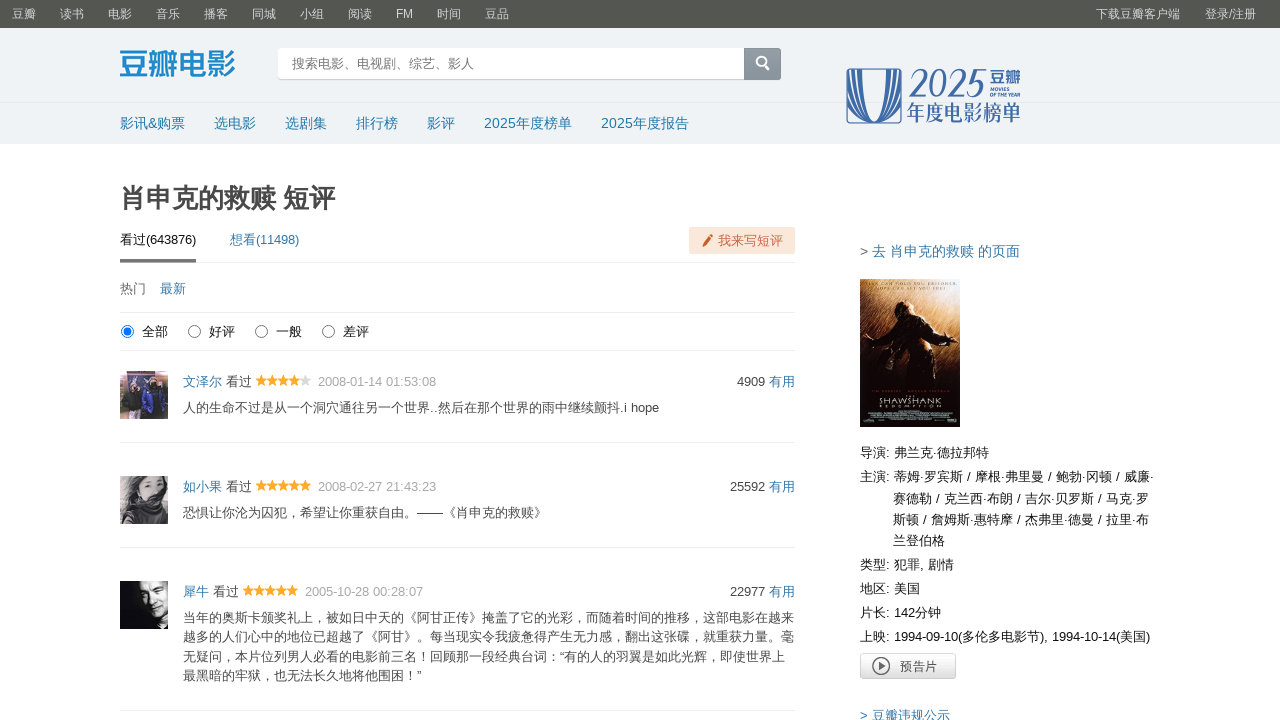

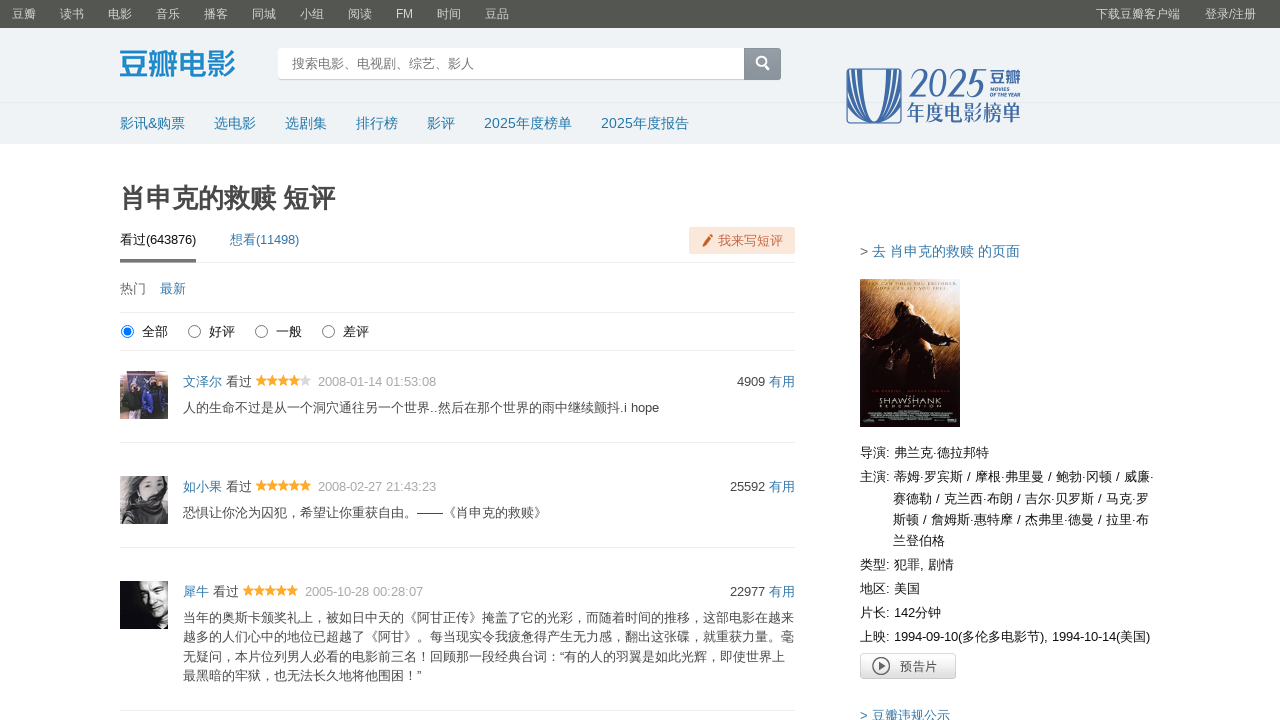